Tests shopping cart functionality by adding a phone and monitor to cart, deleting the monitor, and verifying the total price

Starting URL: https://www.demoblaze.com/

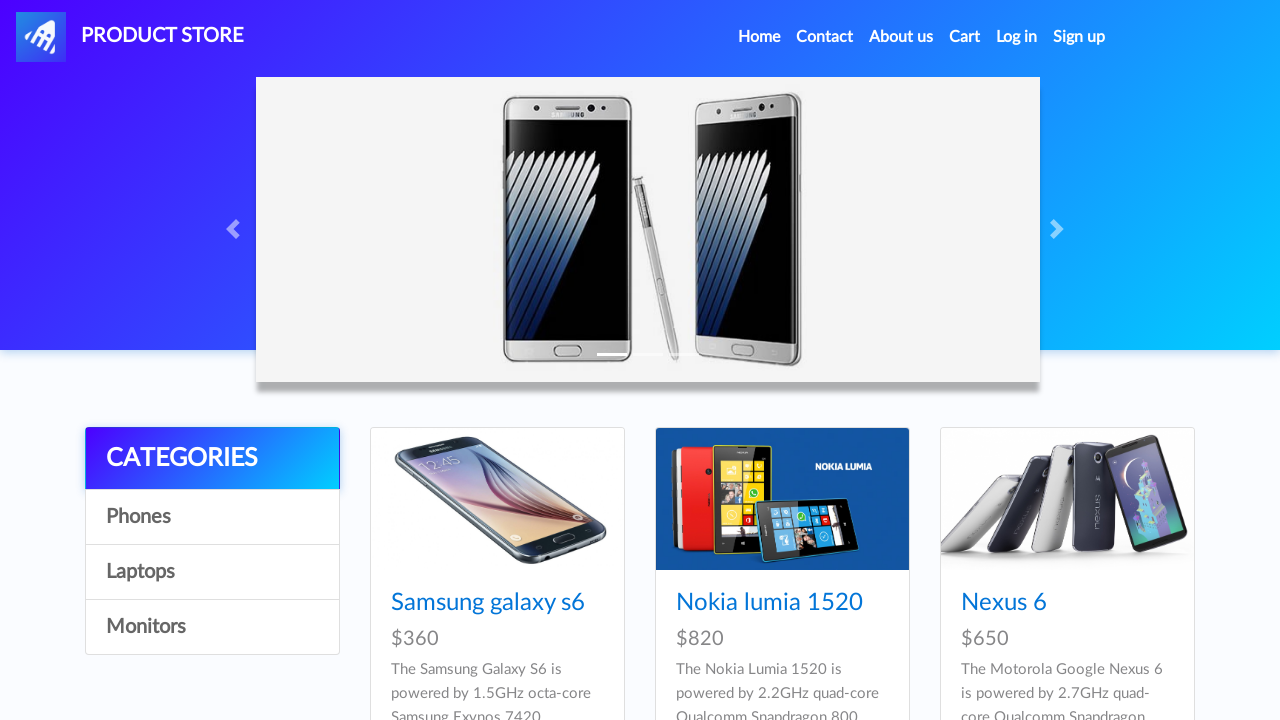

Clicked on Phones category at (212, 517) on xpath=//a[.='Phones']
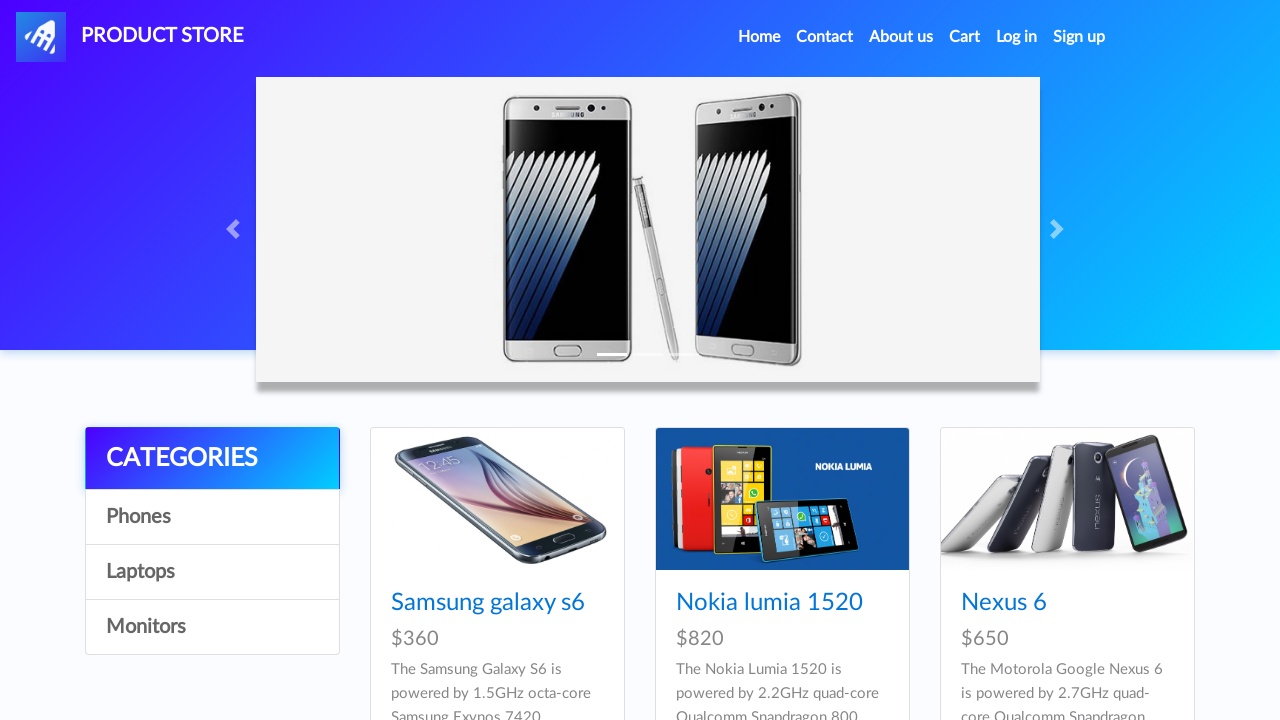

Samsung galaxy s6 product appeared
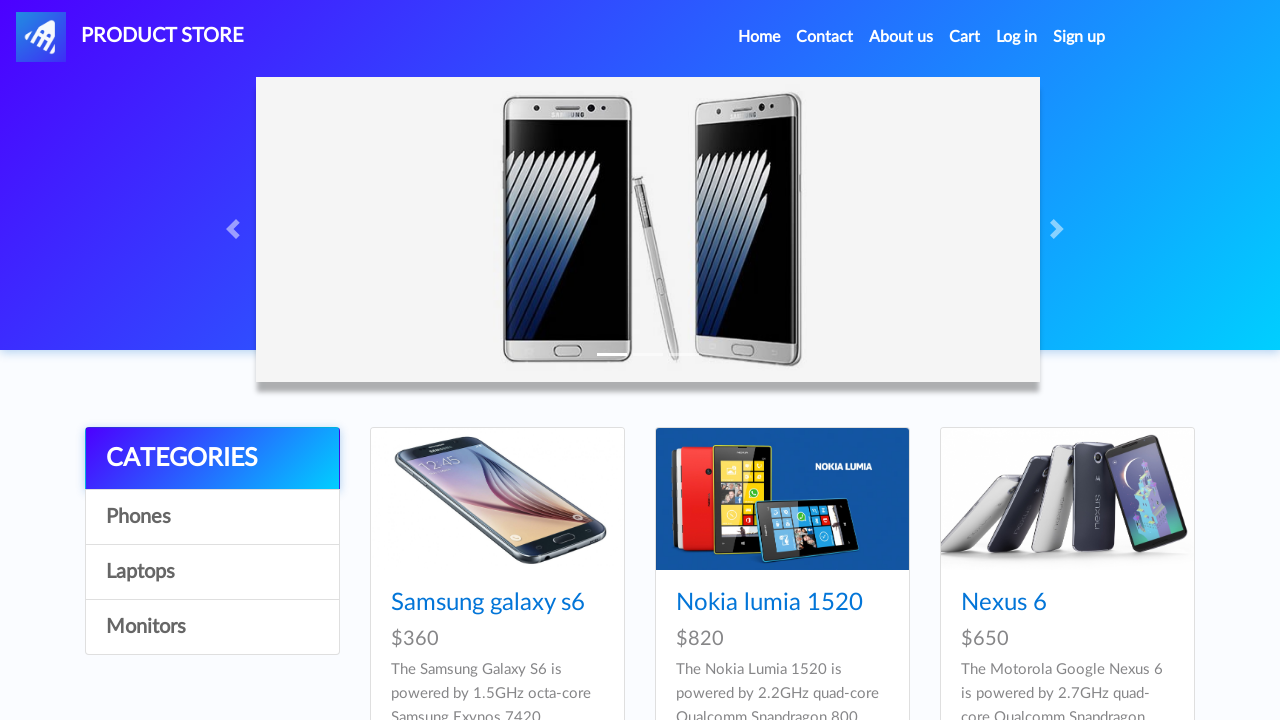

Clicked on Samsung galaxy s6 product at (488, 603) on xpath=//a[.='Samsung galaxy s6']
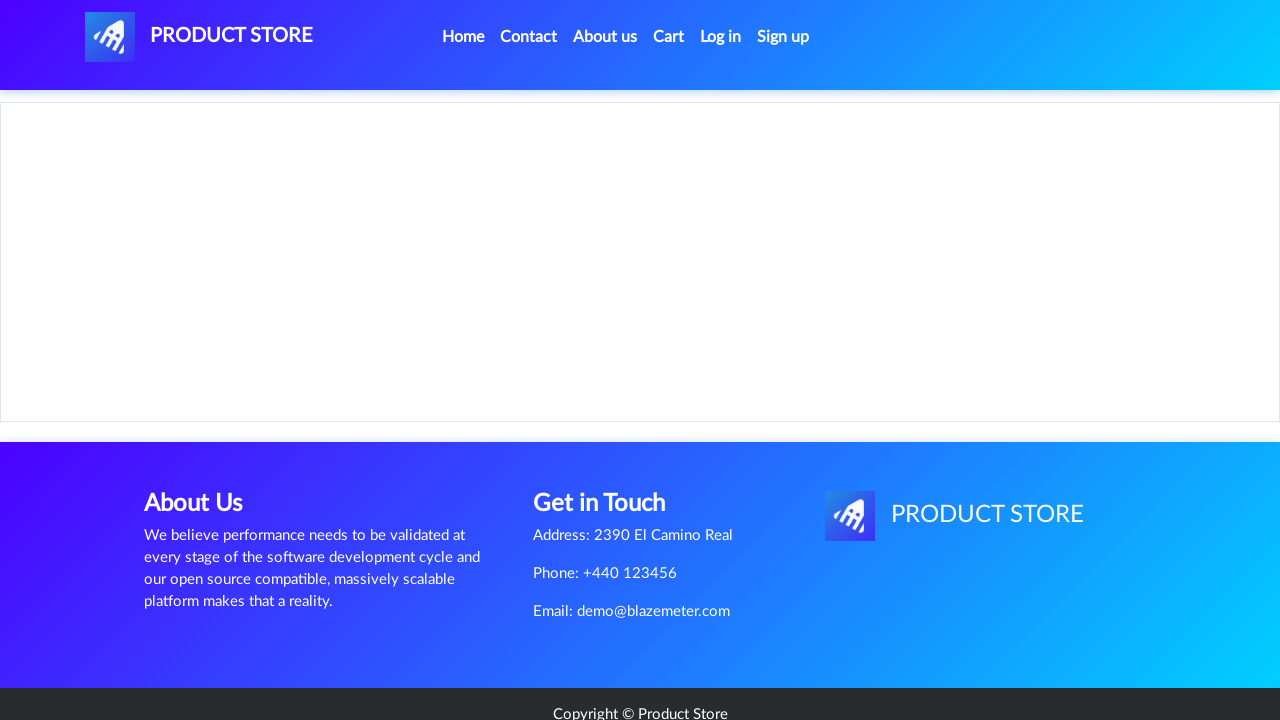

Price container loaded
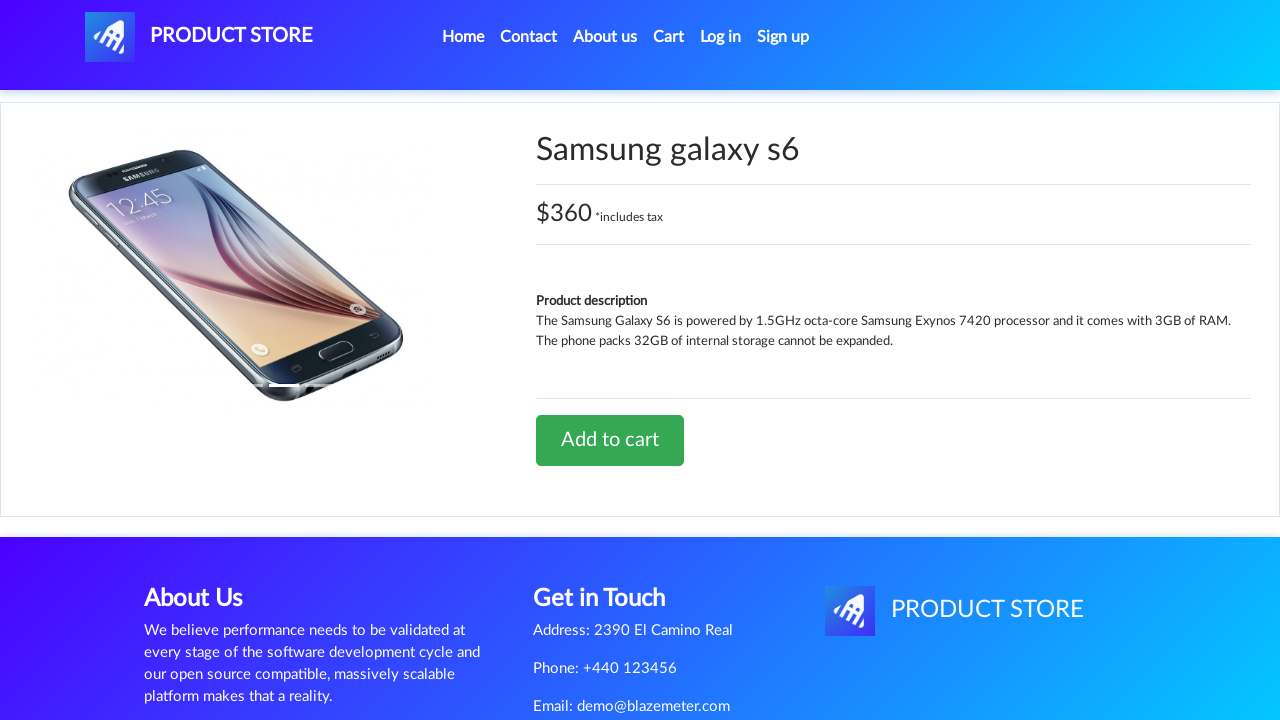

Retrieved Samsung galaxy s6 price: $360 *includes tax
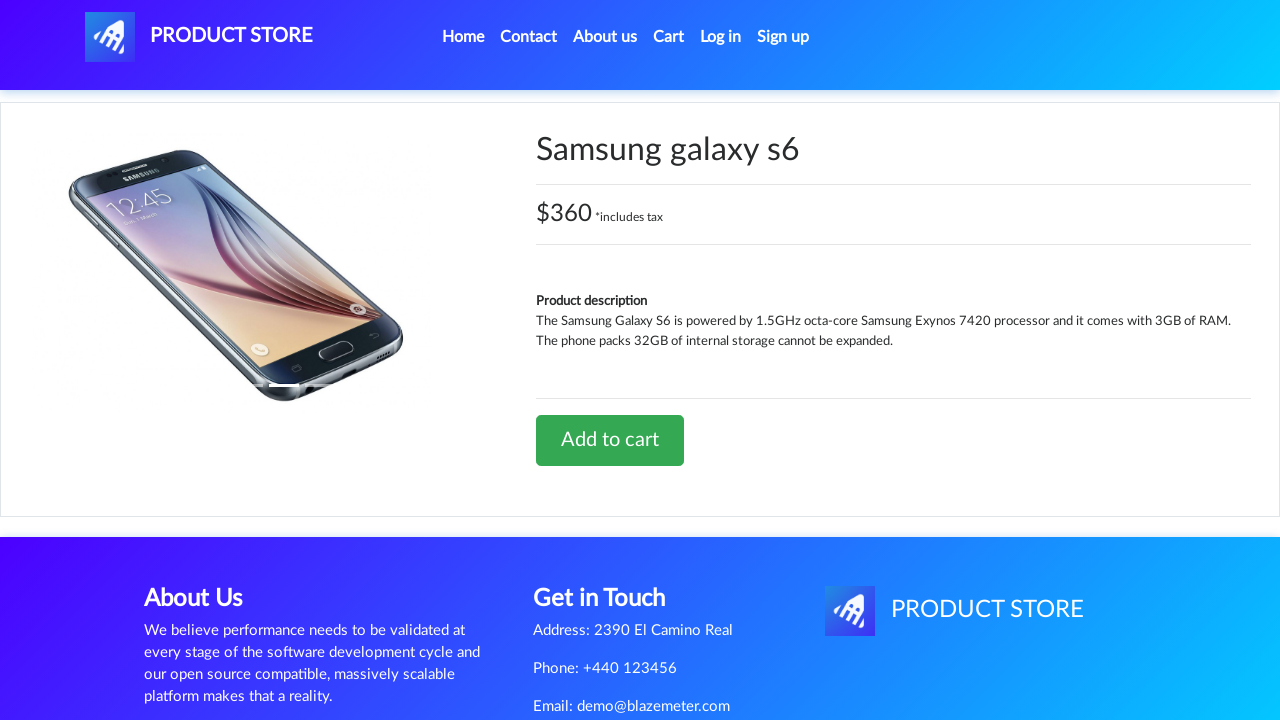

Clicked Add to cart button for Samsung galaxy s6 at (610, 440) on xpath=//a[.='Add to cart']
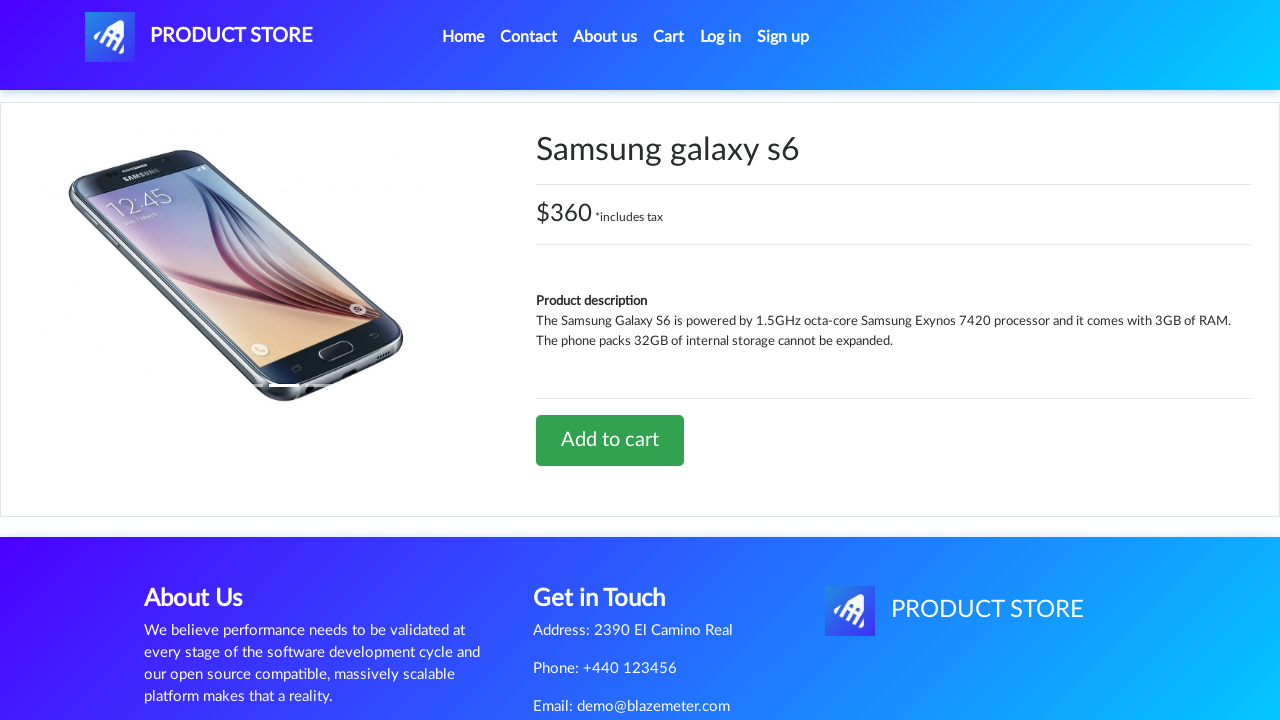

Alert handler registered
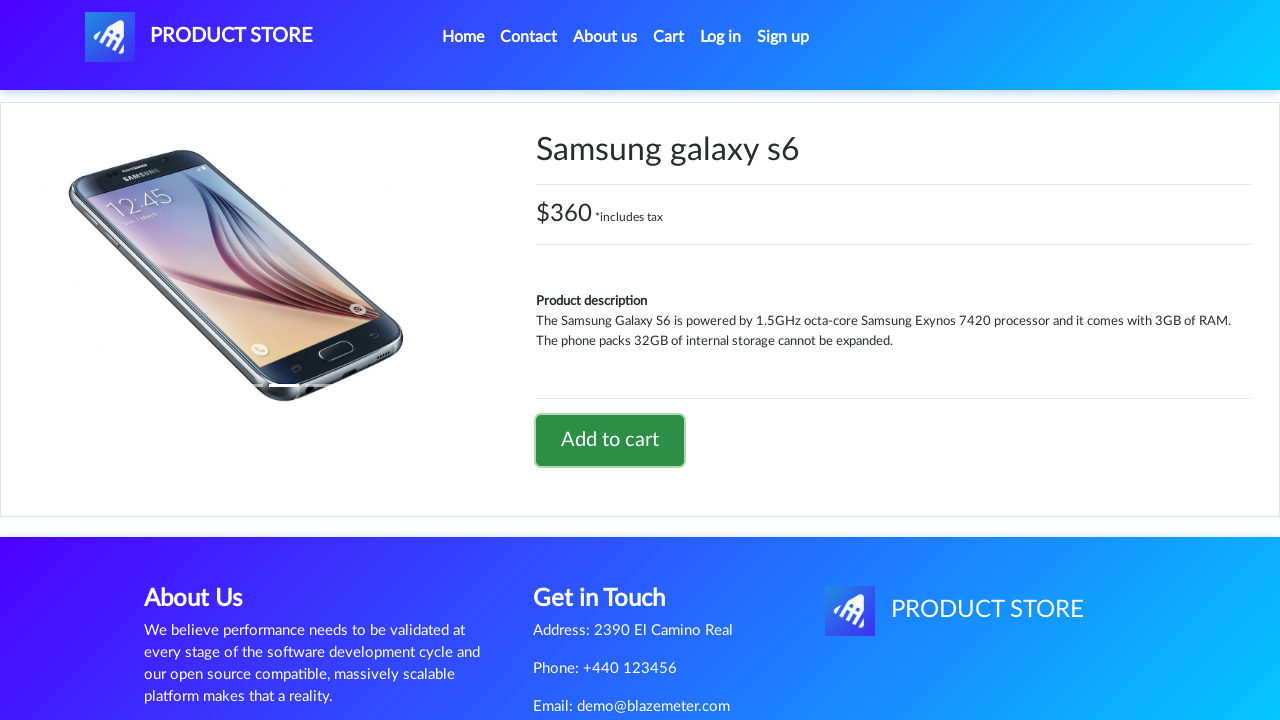

Waited for alert to be dismissed
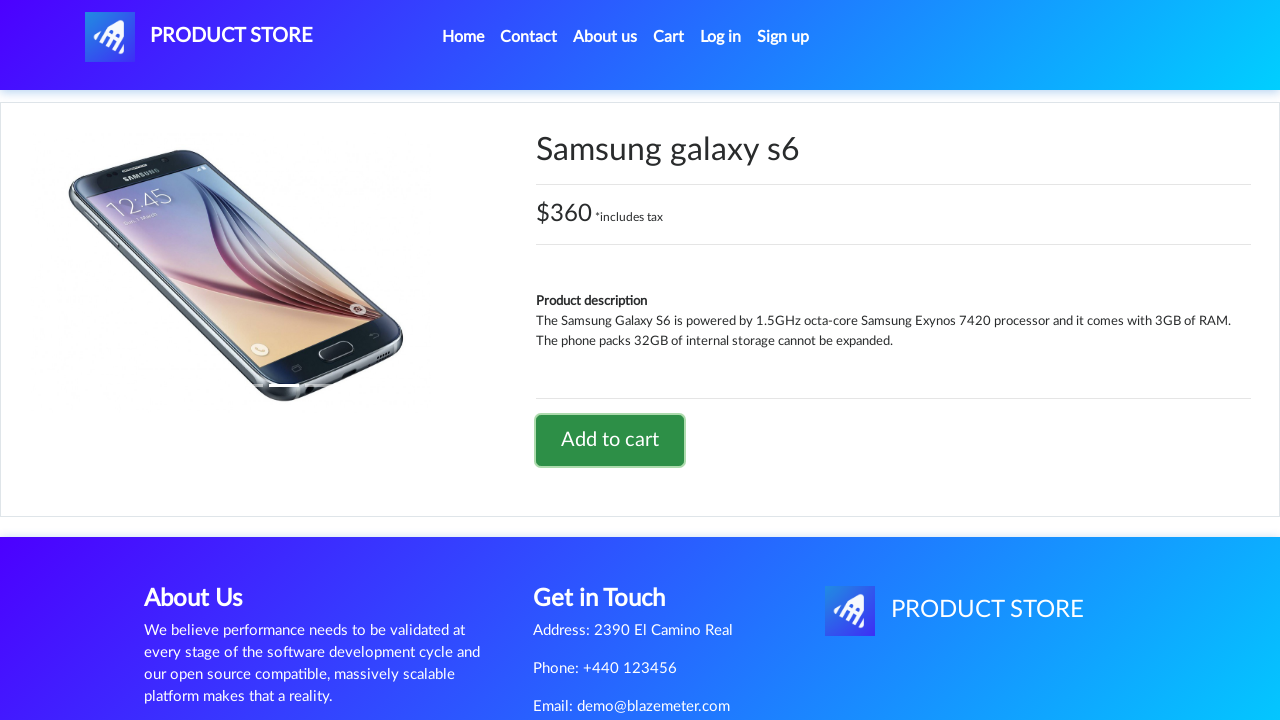

Clicked Home link at (463, 37) on xpath=//a[contains(.,'Home')]
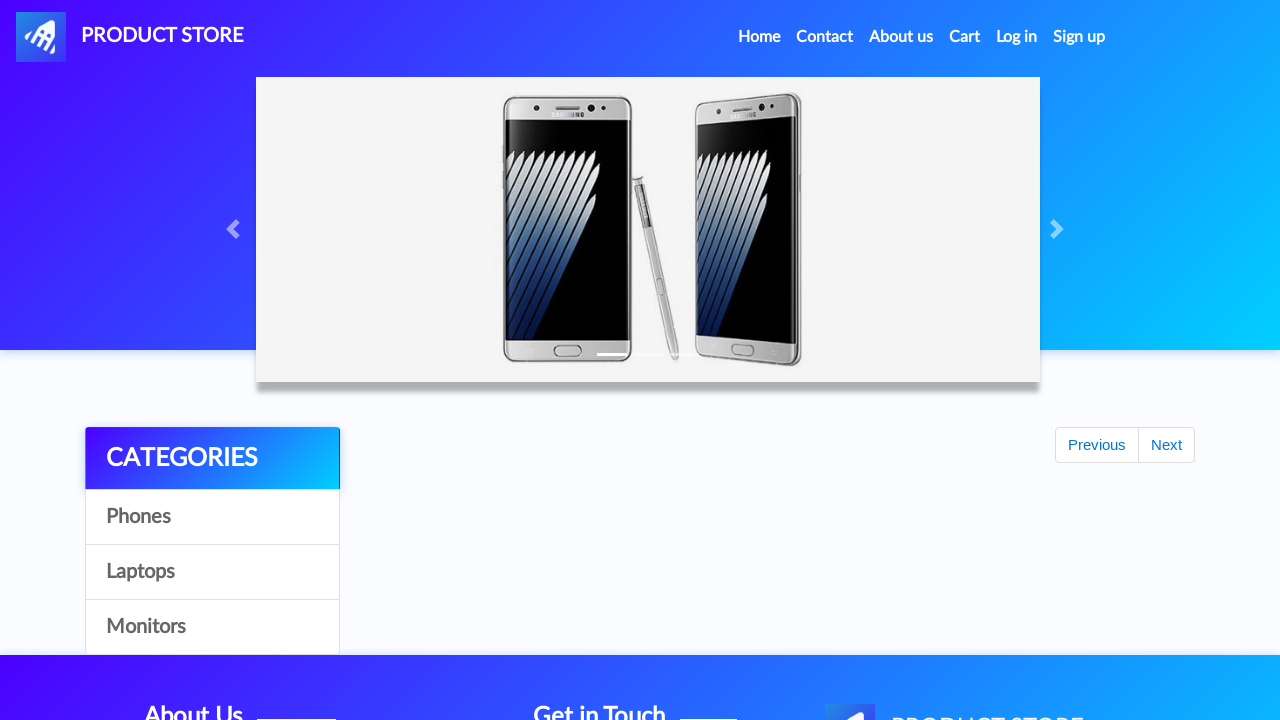

Monitors category link appeared
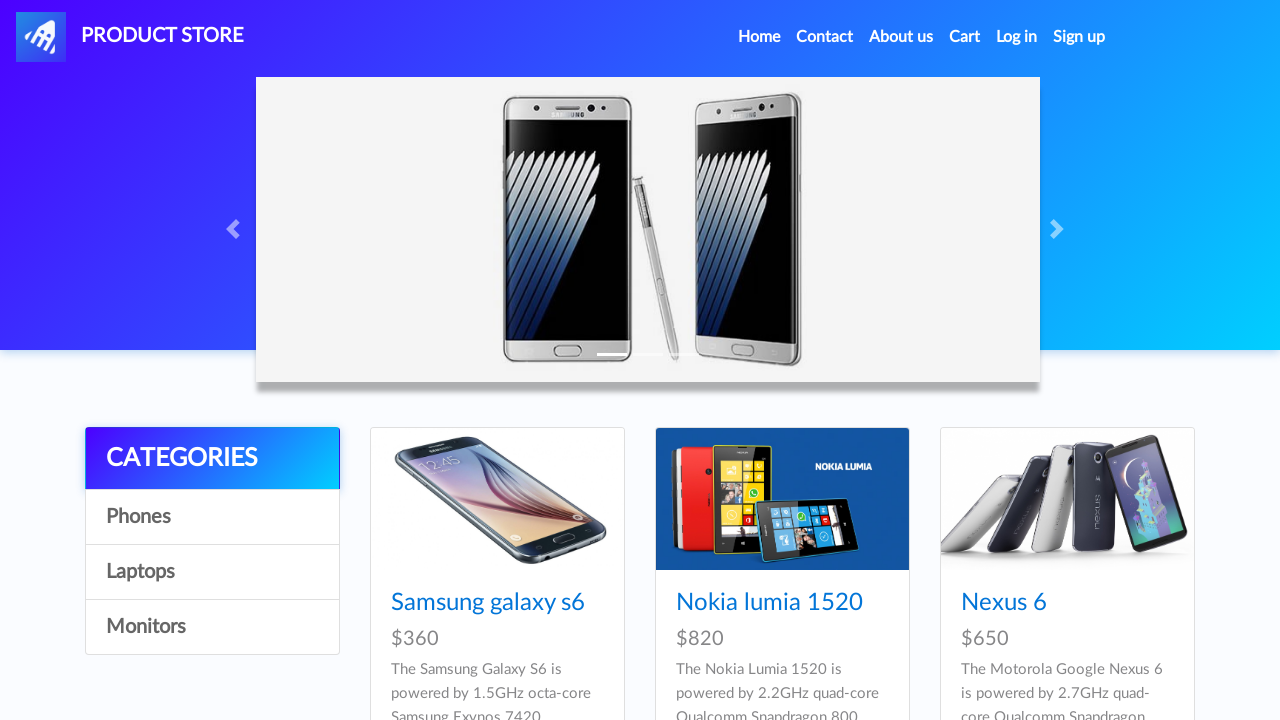

Clicked on Monitors category at (212, 627) on xpath=//a[.='Monitors']
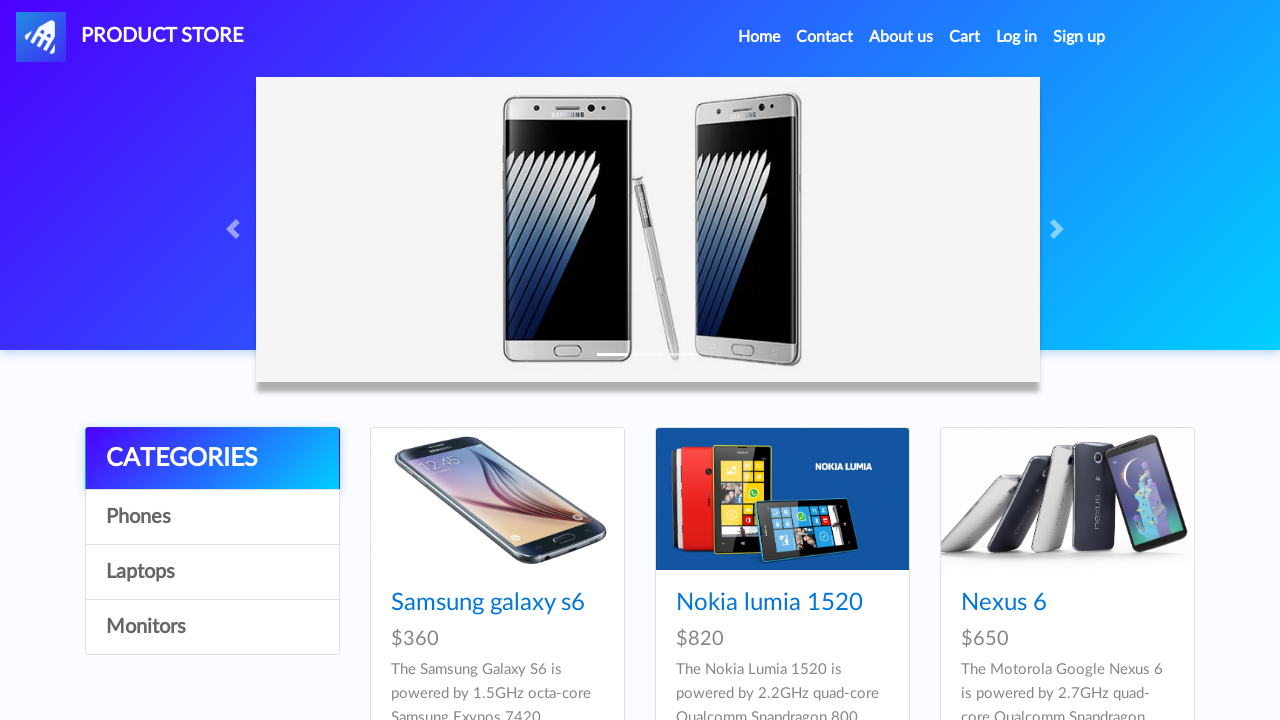

Apple monitor 24 product link appeared
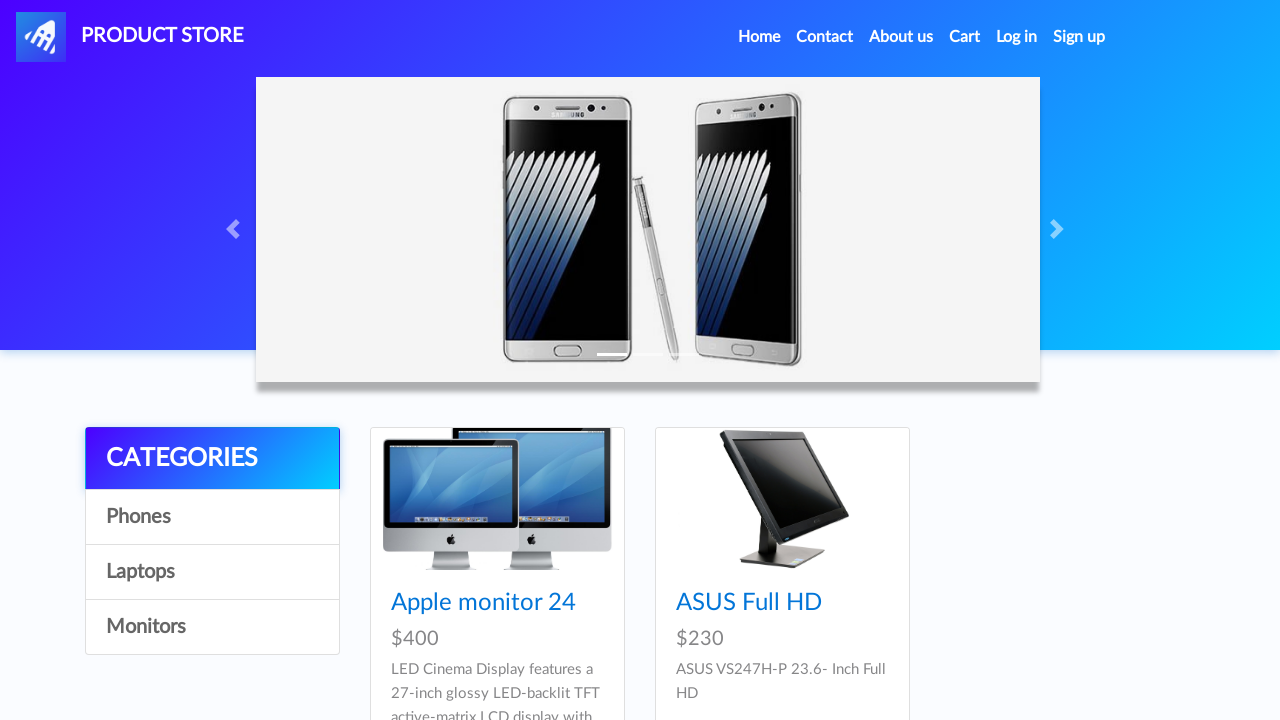

Clicked on Apple monitor 24 product at (497, 499) on xpath=//a[@href='prod.html?idp_=10']
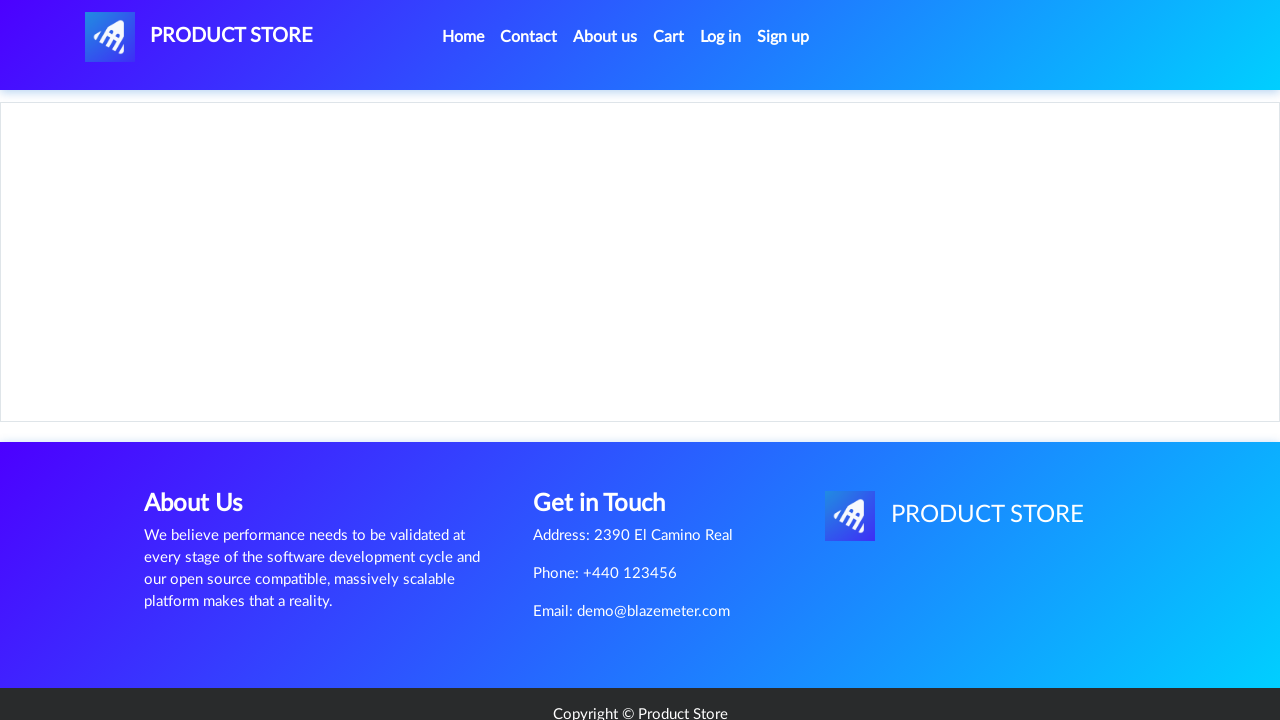

Add to cart button for Apple monitor 24 appeared
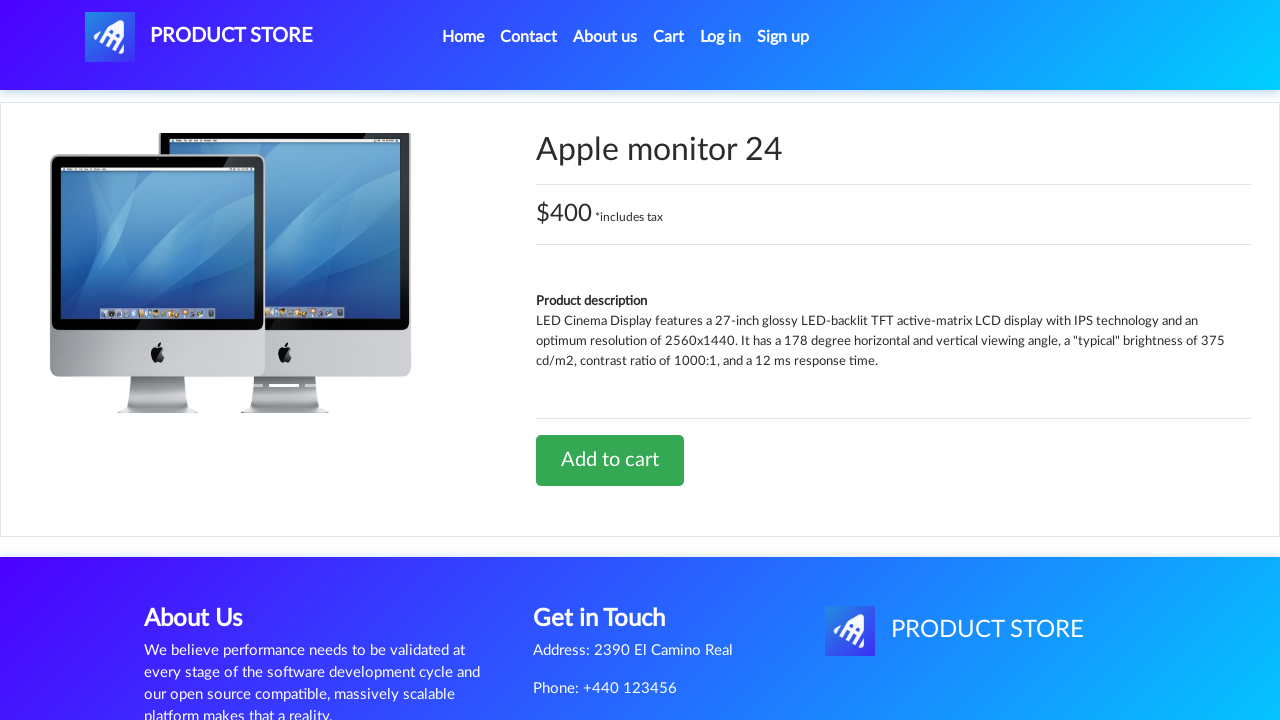

Clicked Add to cart button for Apple monitor 24 at (610, 460) on xpath=//a[.='Add to cart']
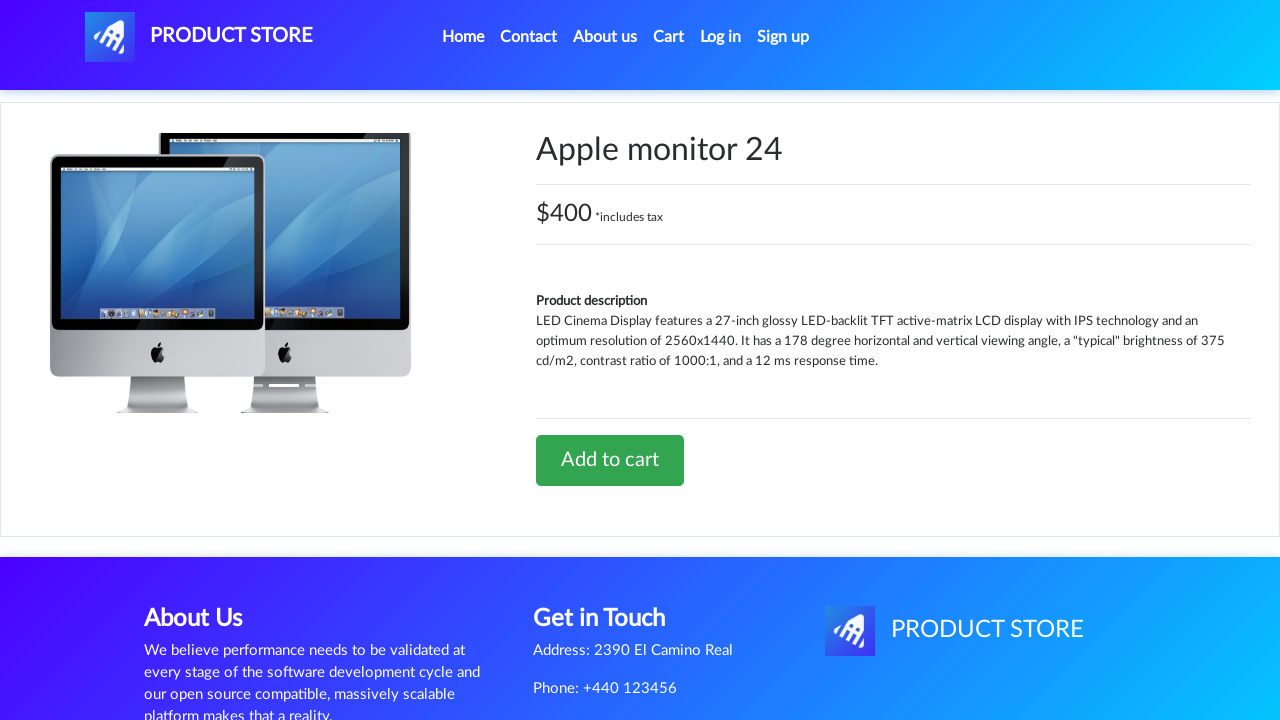

Waited for alert to be dismissed
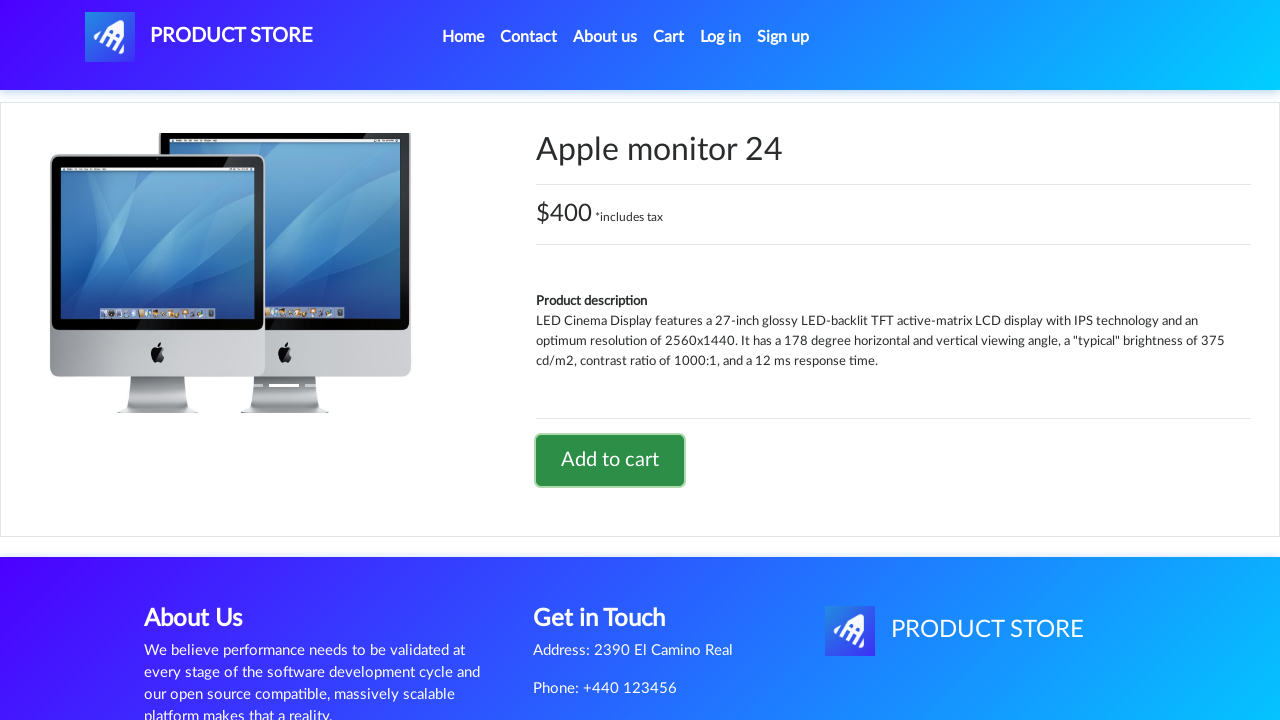

Clicked Home link at (463, 37) on xpath=//a[contains(.,'Home')]
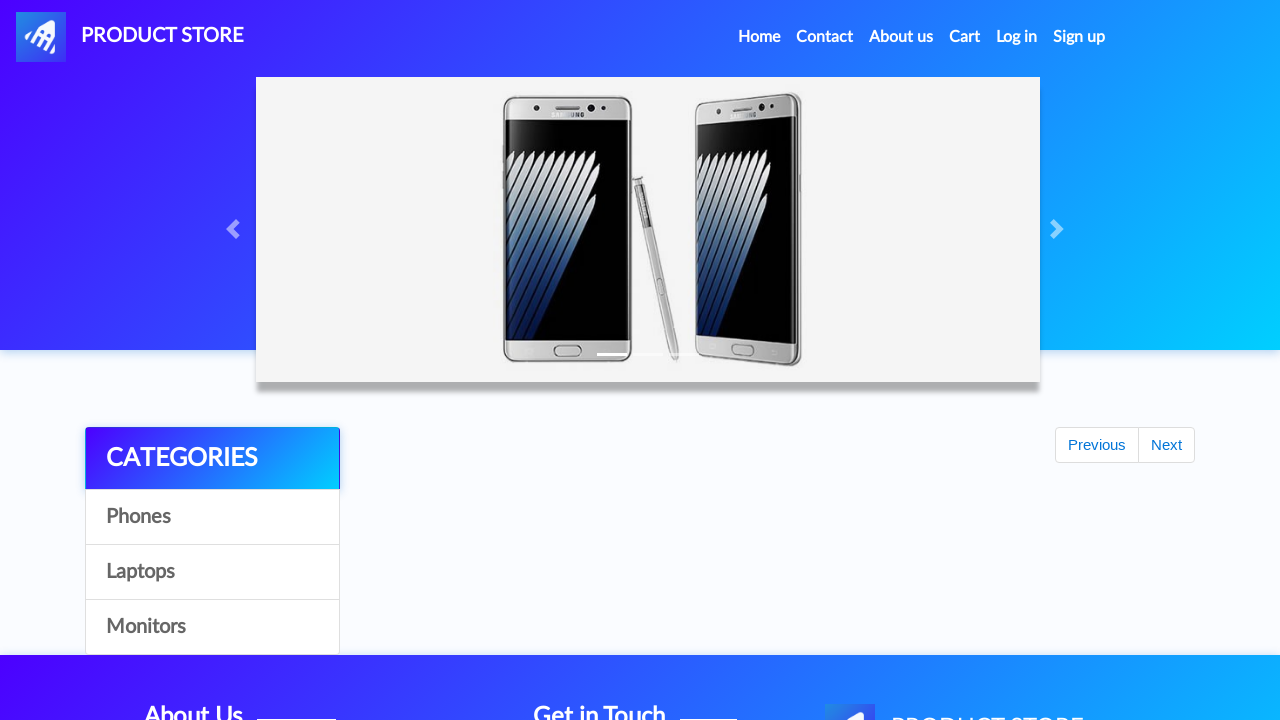

Cart link appeared
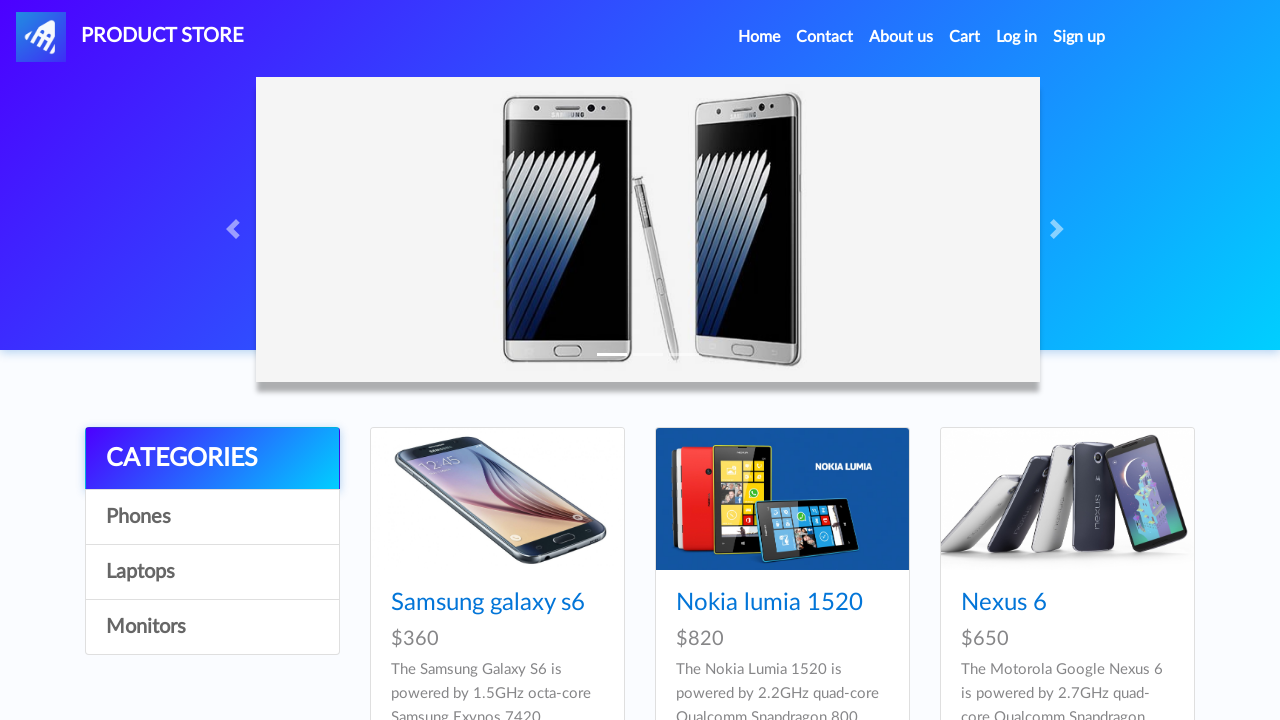

Clicked on Cart link at (965, 37) on xpath=//a[.='Cart']
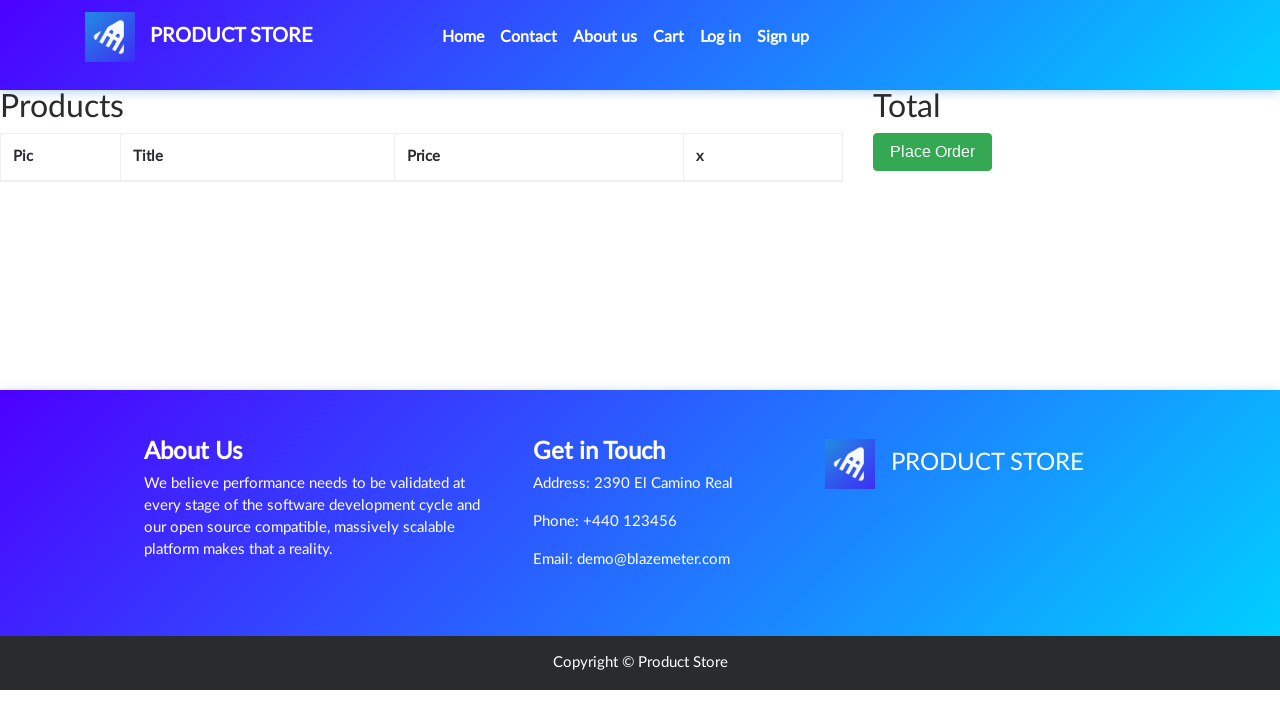

Apple monitor 24 delete button appeared in cart
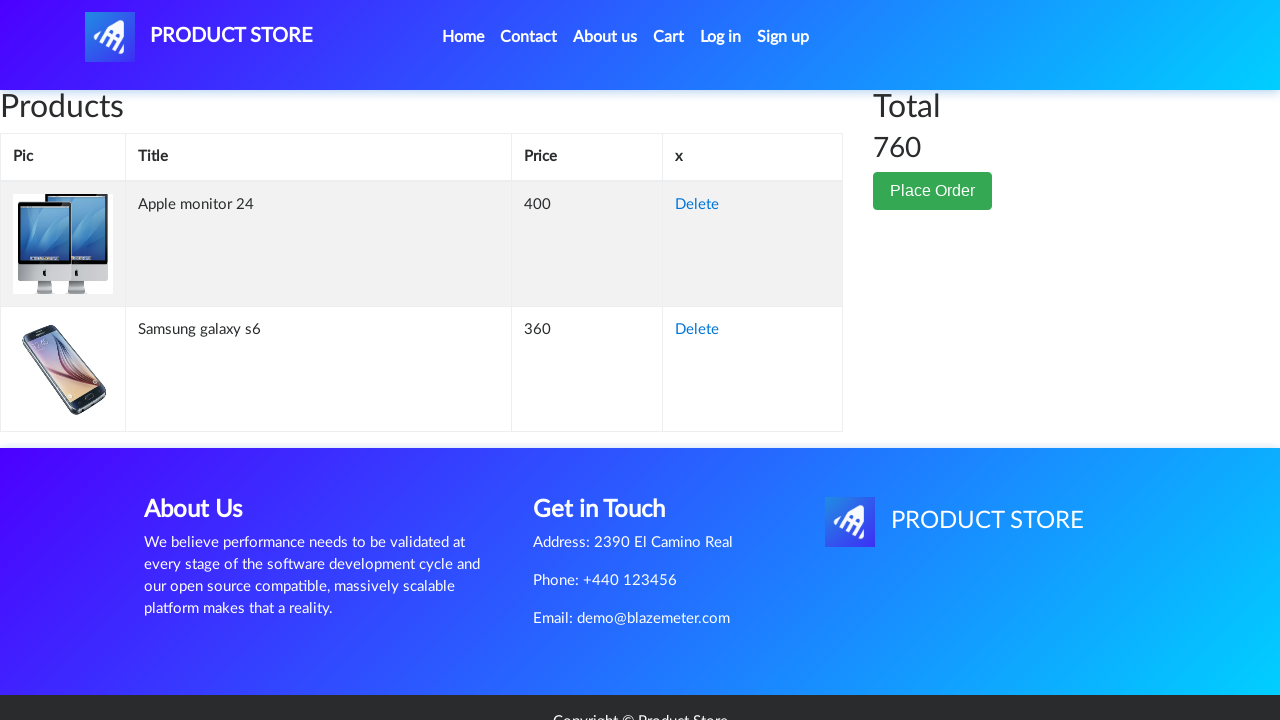

Clicked delete button for Apple monitor 24 at (697, 205) on xpath=//td[.='Apple monitor 24']//following-sibling::td[2]//a
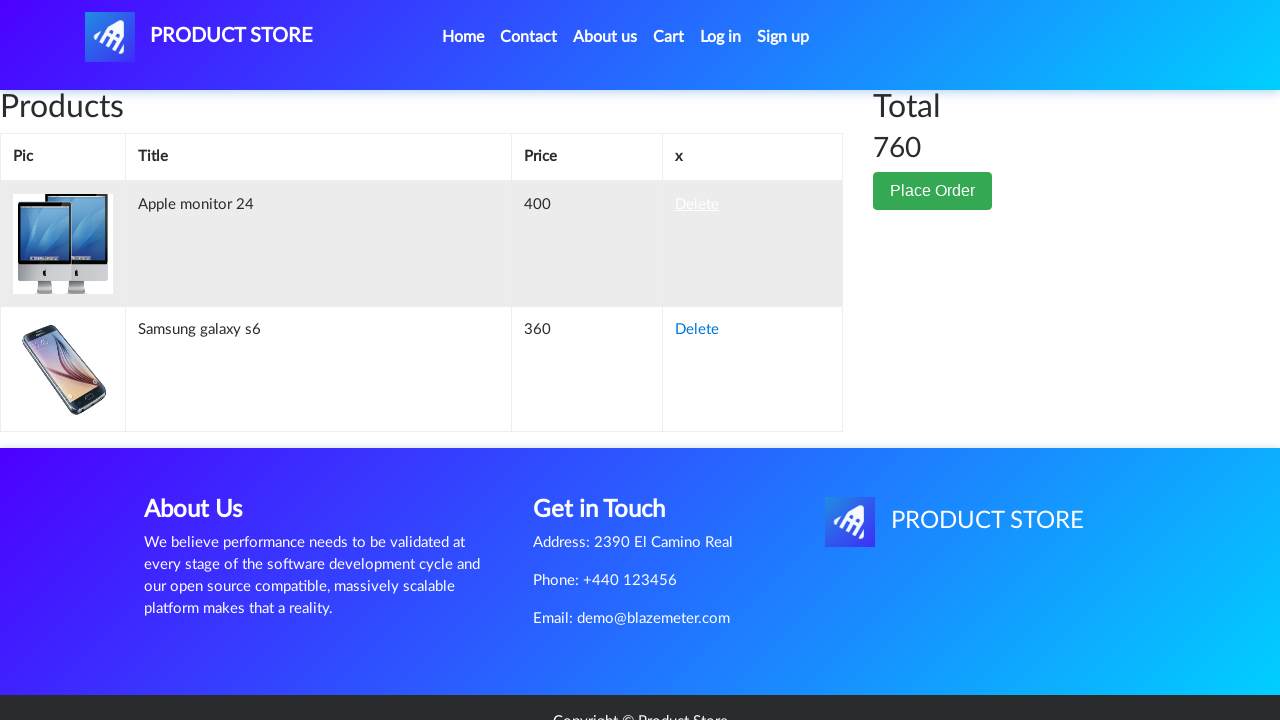

Waited for cart to update after deletion
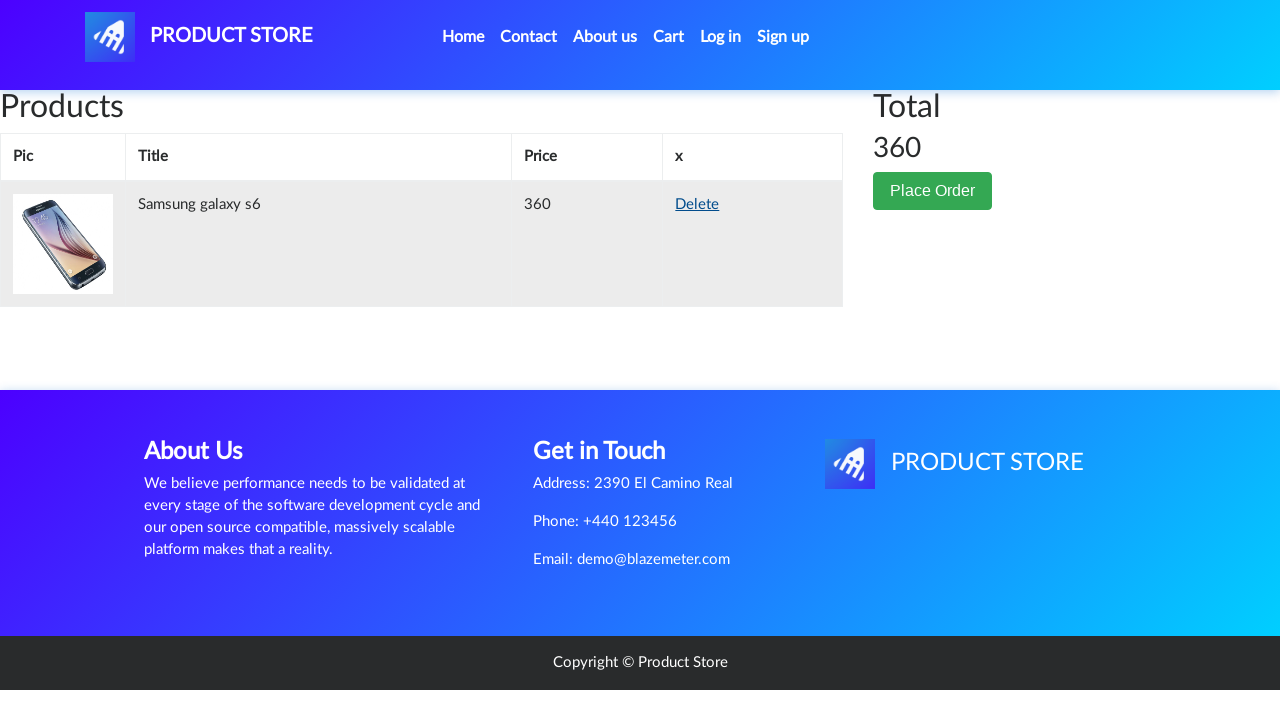

Total price element appeared
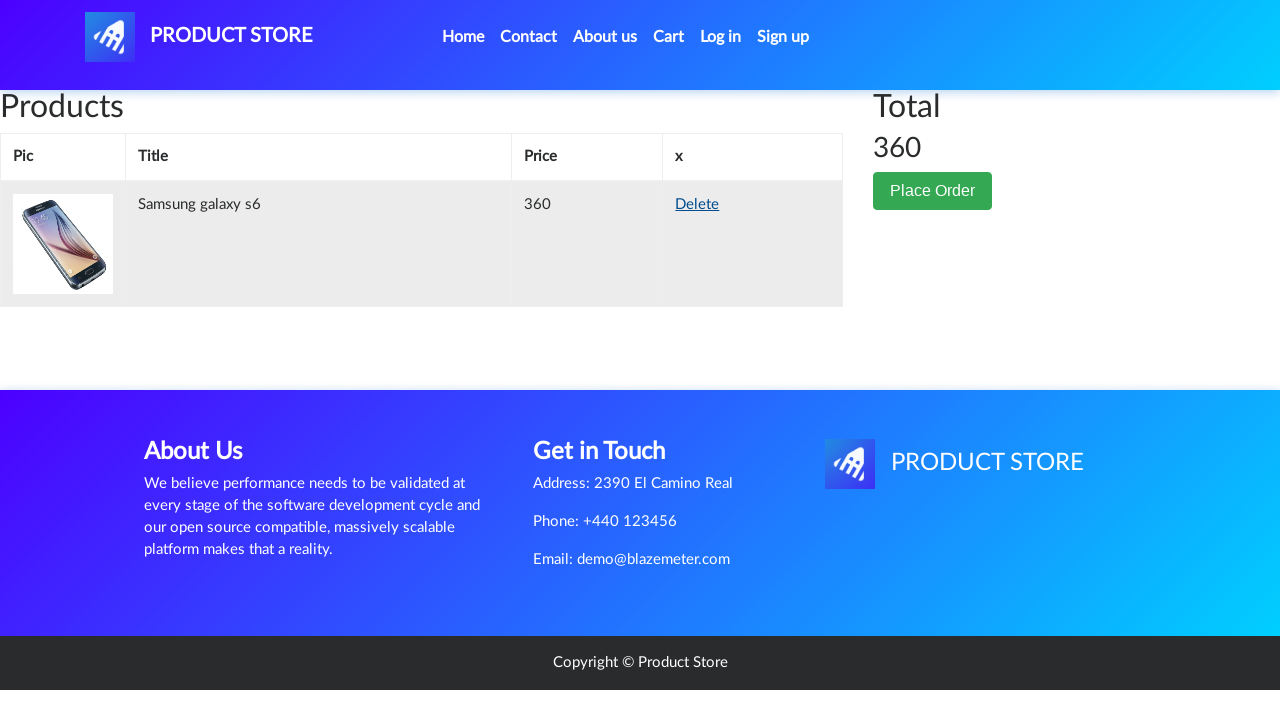

Retrieved cart total price: 360
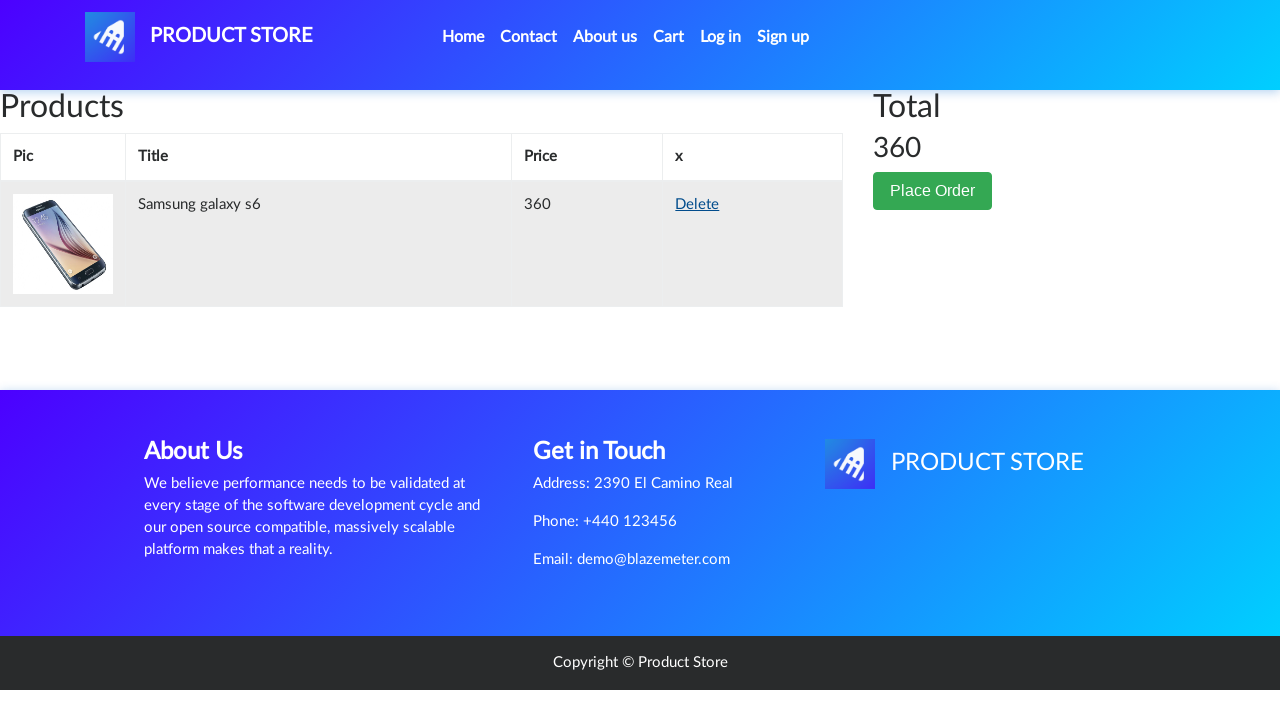

Verified that total price 360 matches expected price $360 *includes tax
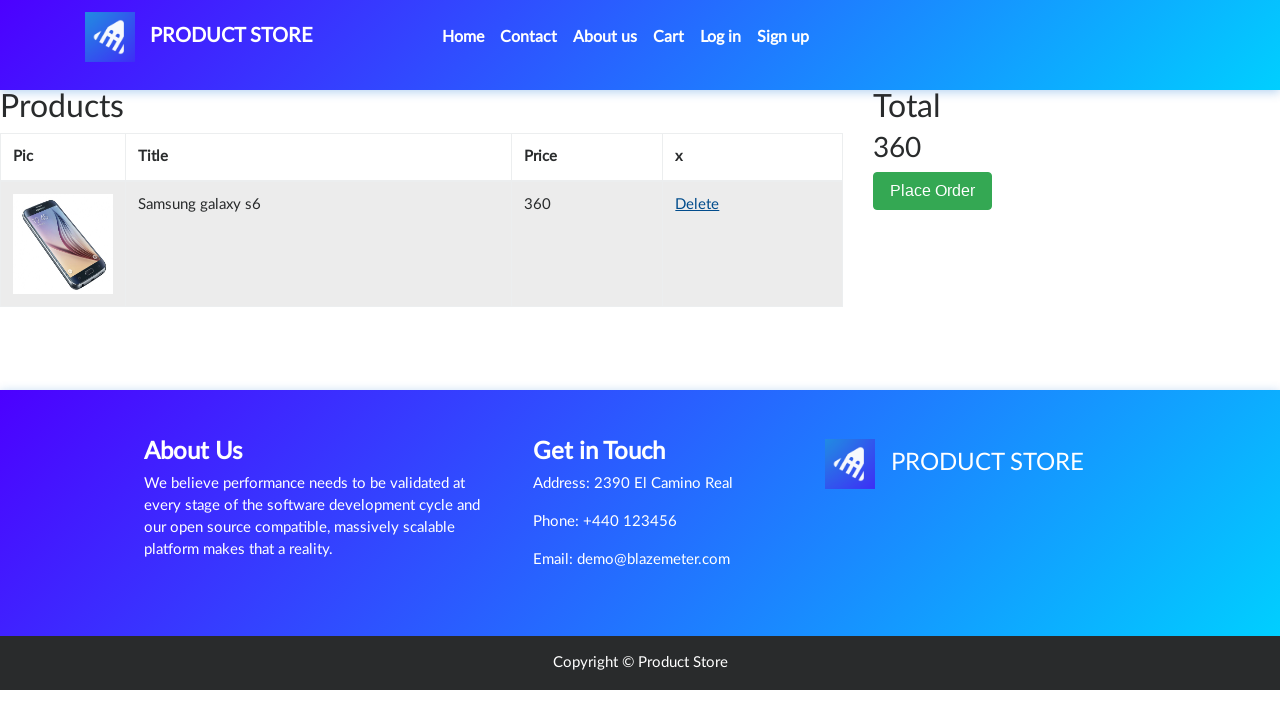

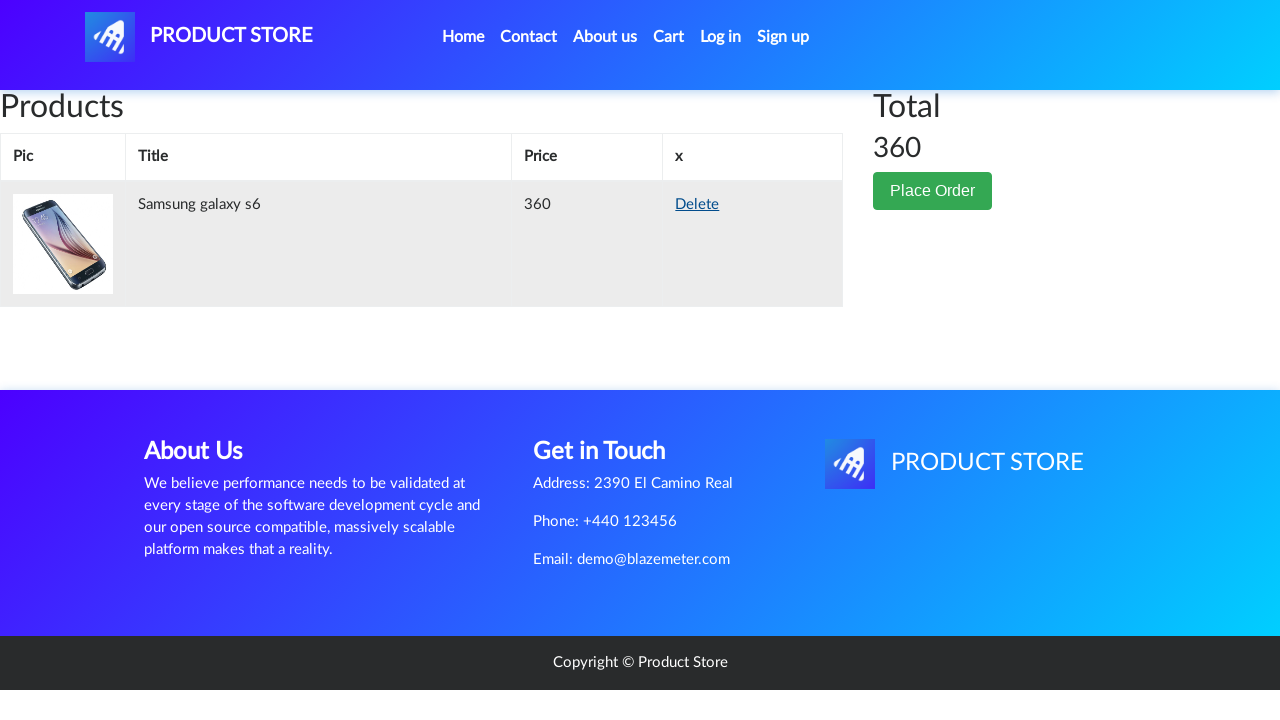